Tests editable/searchable dropdown by typing country names (Afghanistan, Albania, Belgium) and selecting from filtered results

Starting URL: https://react.semantic-ui.com/maximize/dropdown-example-search-selection/

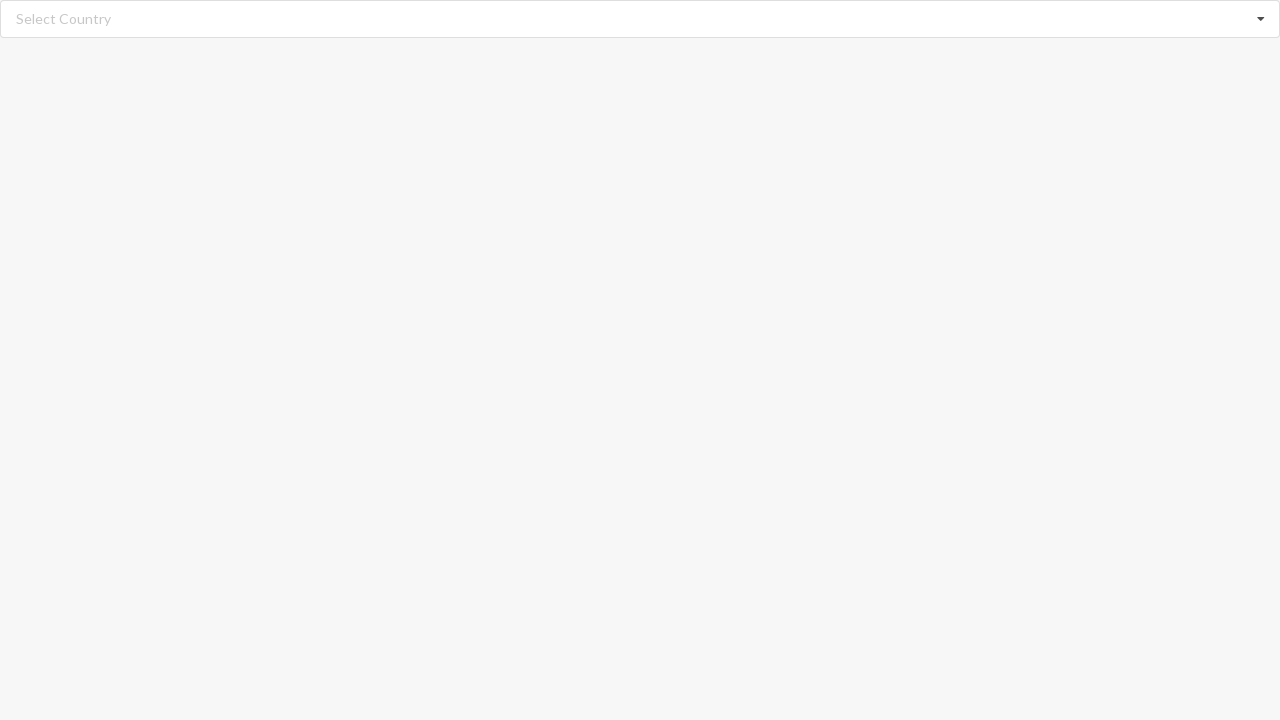

Cleared search input field on //input[@class='search']
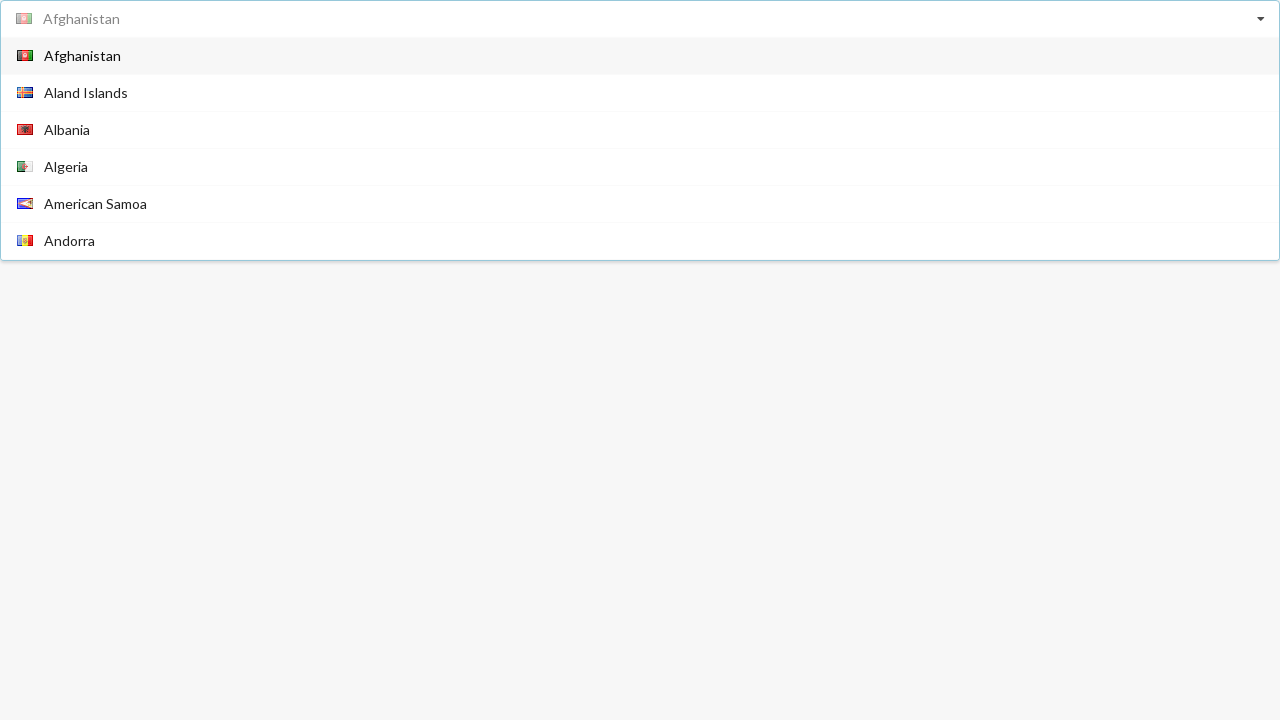

Typed 'Afghanistan' in search field on //input[@class='search']
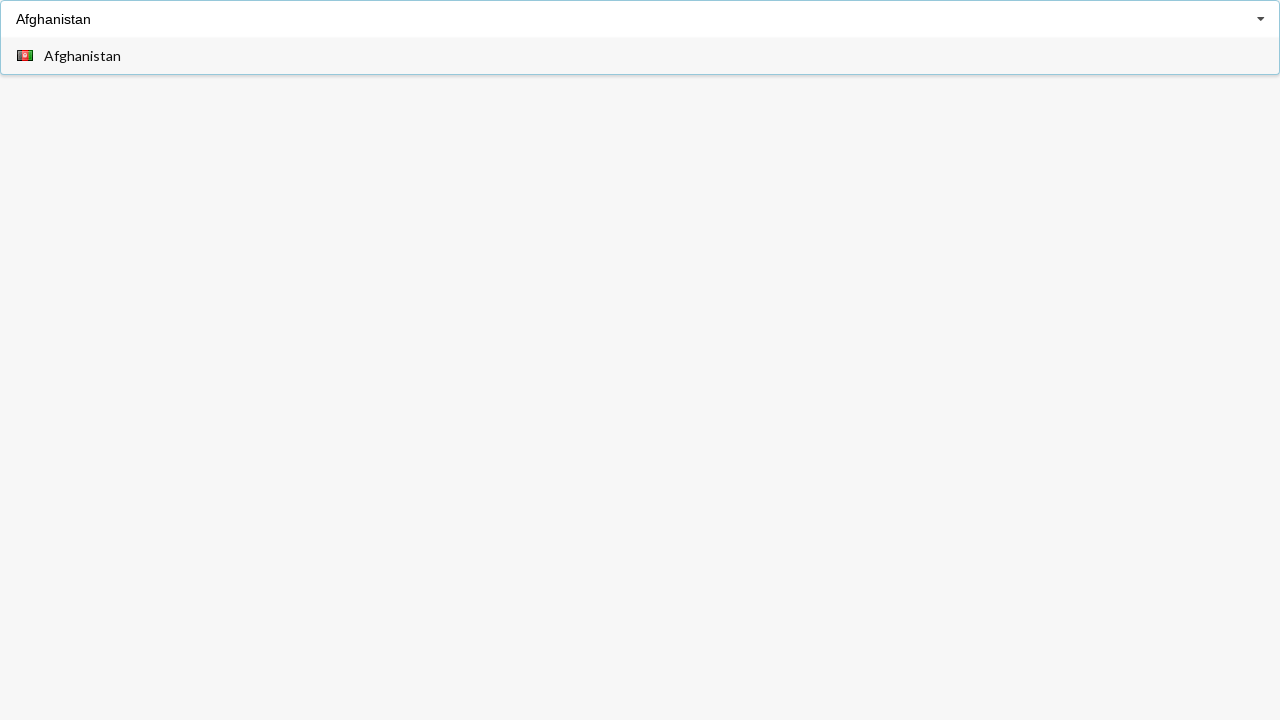

Dropdown options appeared after typing 'Afghanistan'
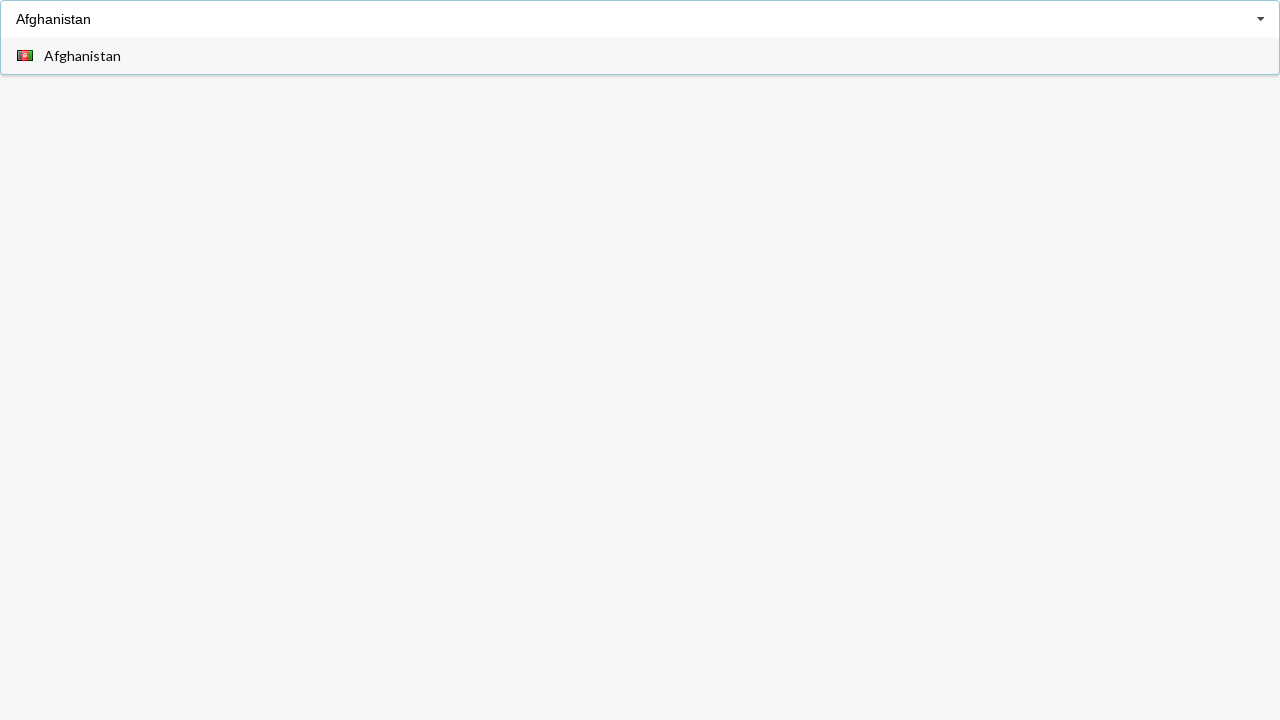

Selected 'Afghanistan' from dropdown at (82, 56) on xpath=//div[@role='option']//span[text()='Afghanistan']
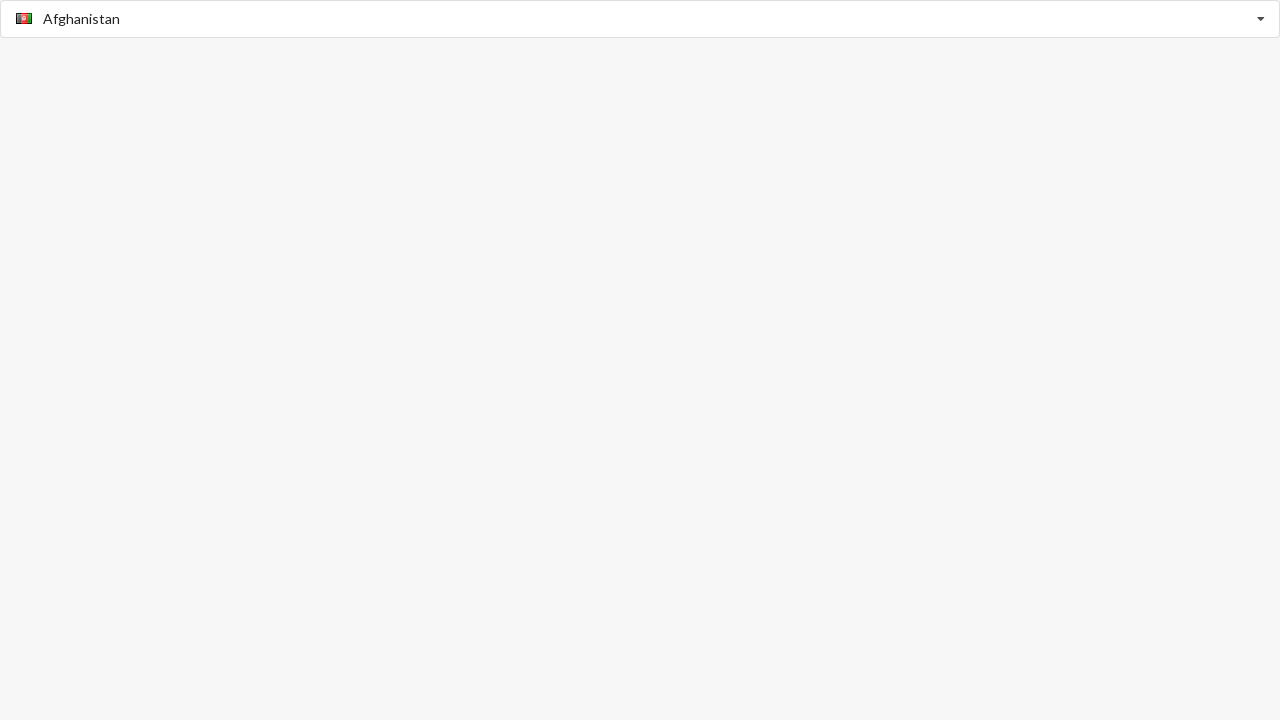

Waited 1 second after selecting Afghanistan
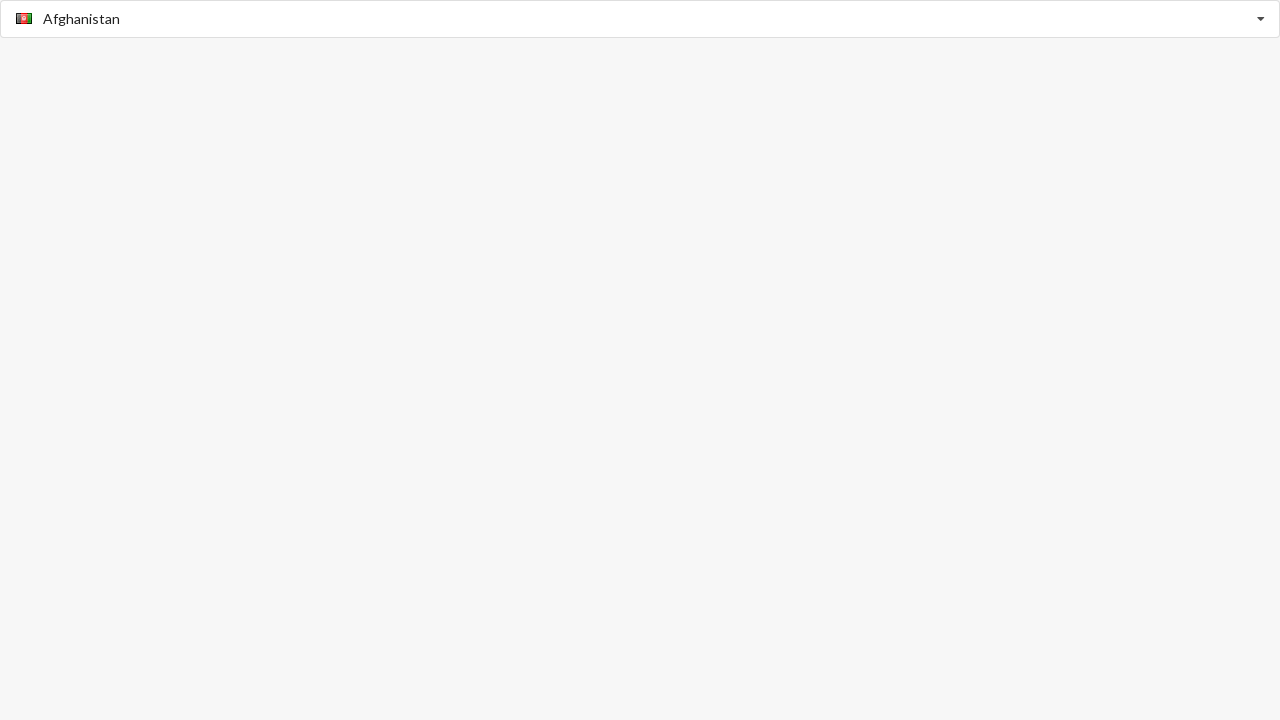

Cleared search input field on //input[@class='search']
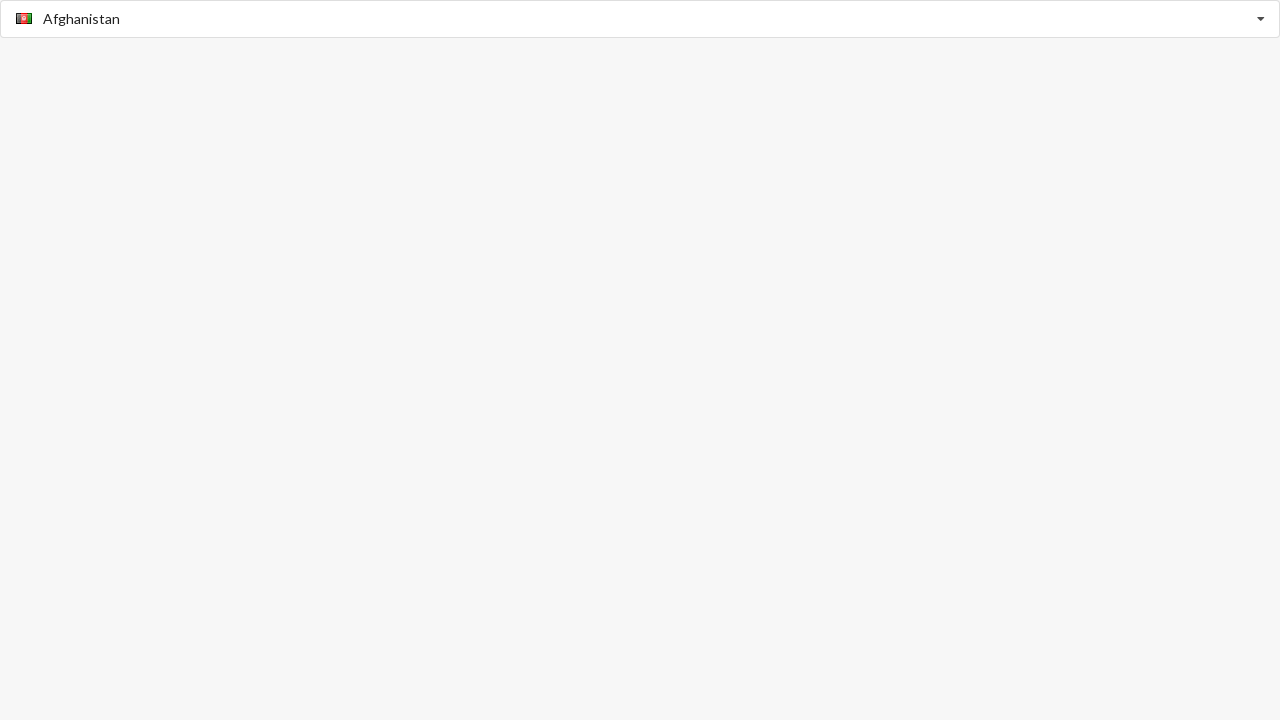

Typed 'Albania' in search field on //input[@class='search']
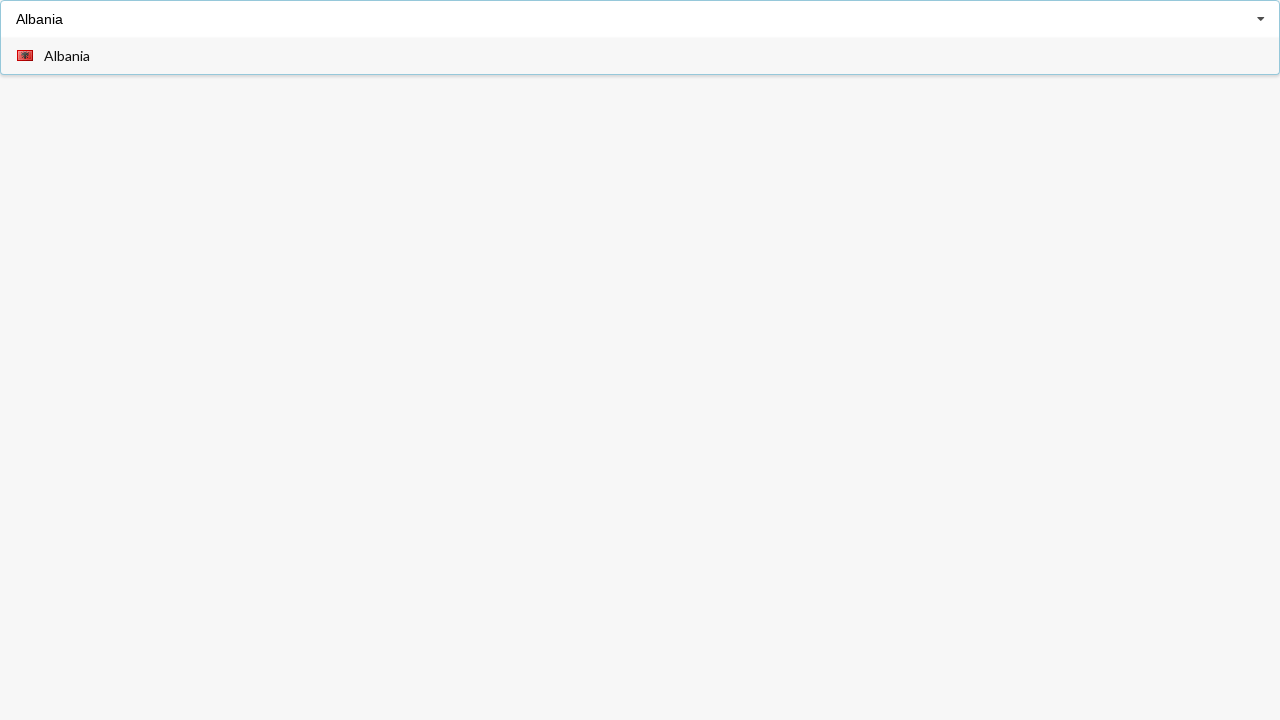

Dropdown options appeared after typing 'Albania'
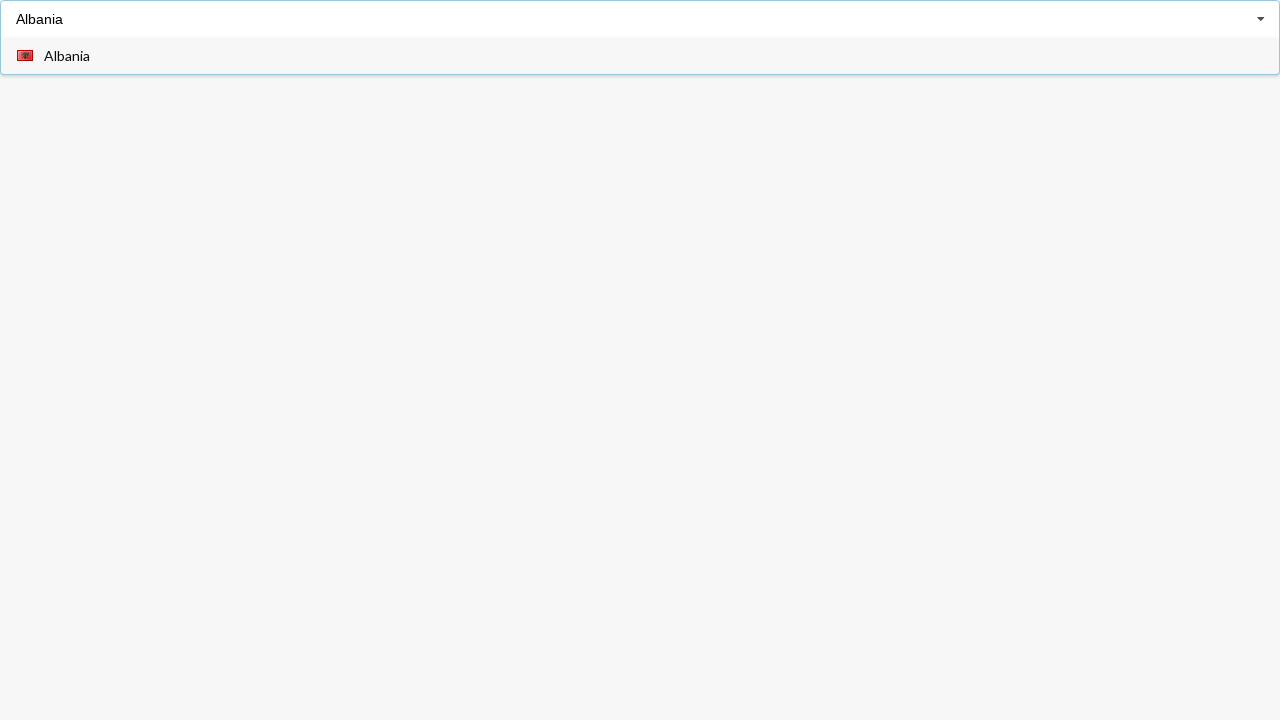

Selected 'Albania' from dropdown at (67, 56) on xpath=//div[@role='option']//span[text()='Albania']
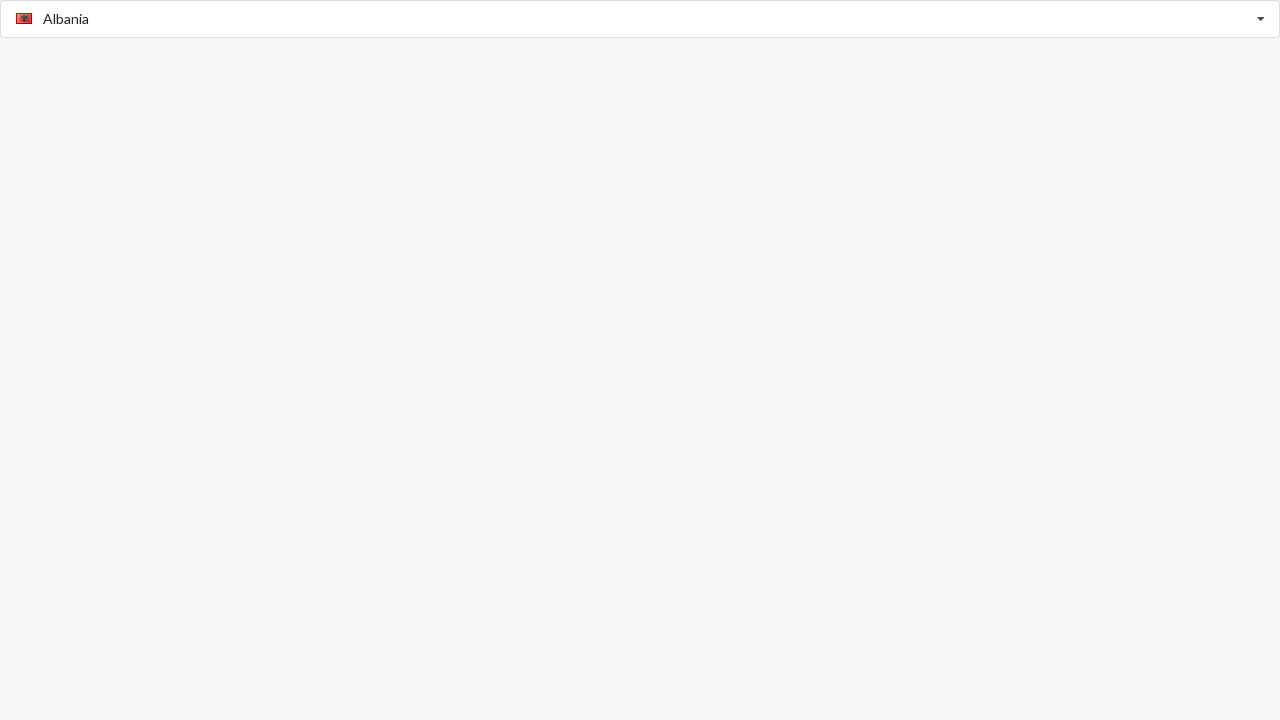

Waited 1 second after selecting Albania
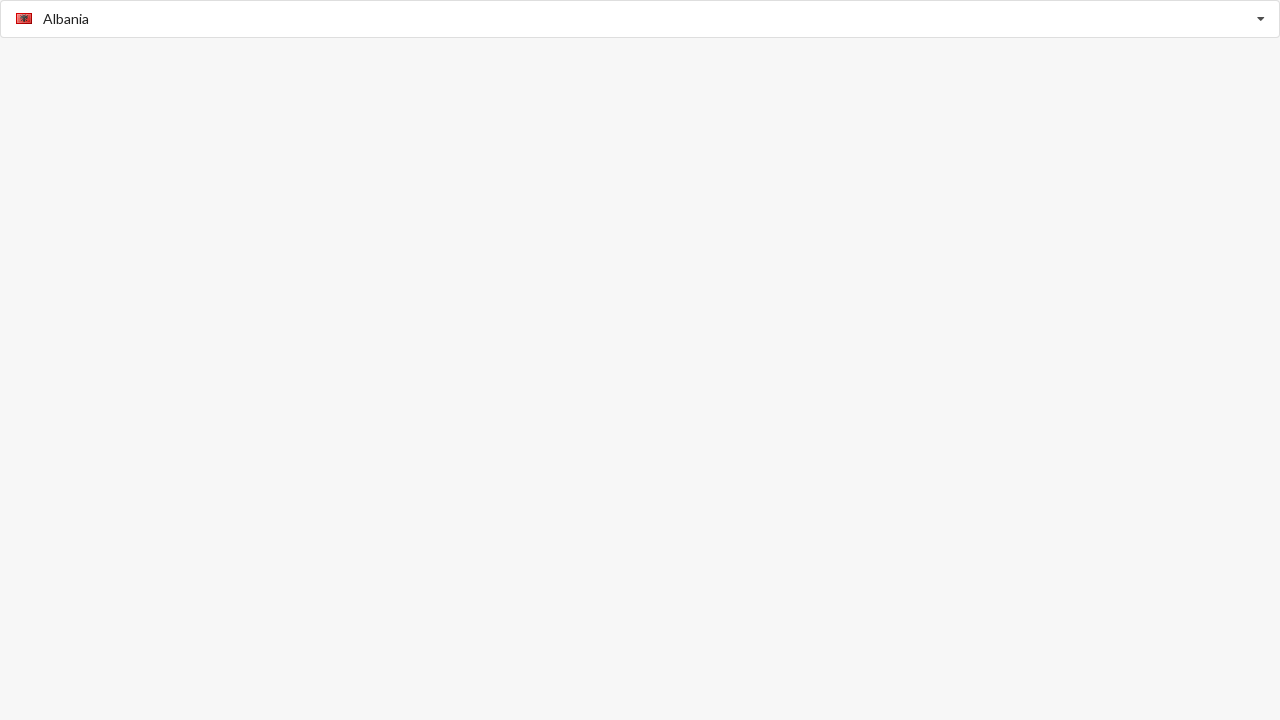

Cleared search input field on //input[@class='search']
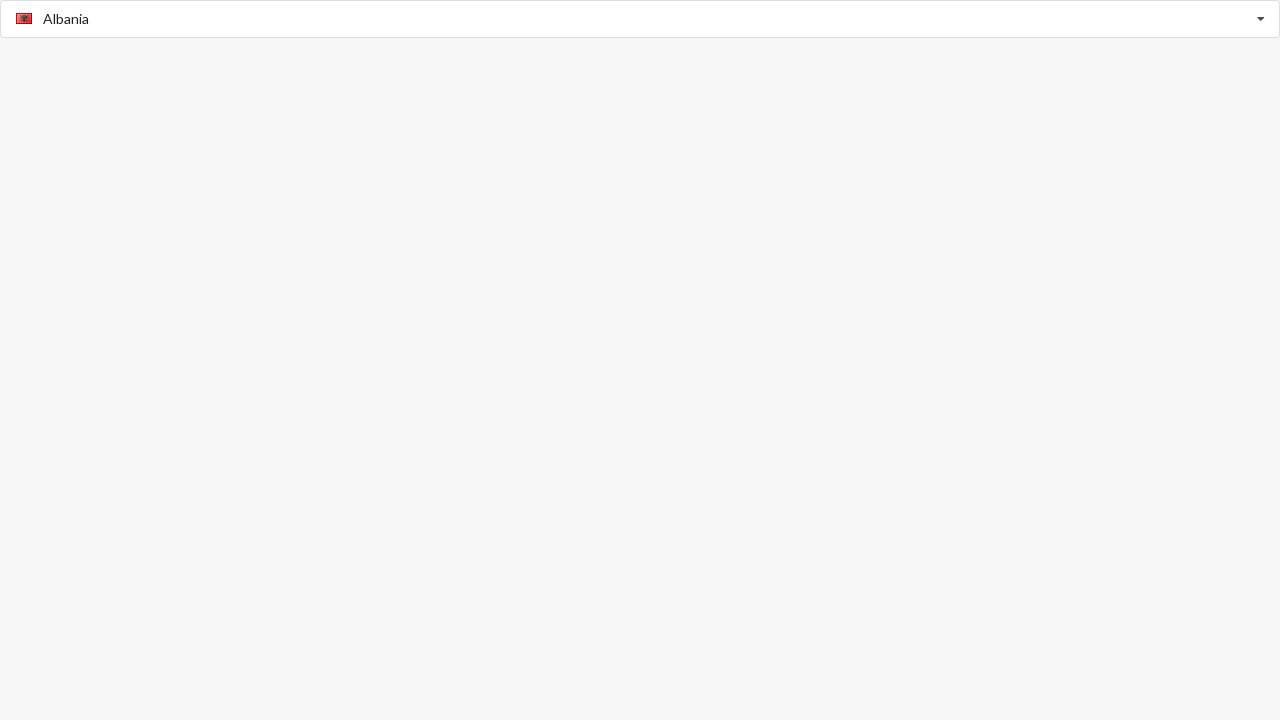

Typed 'Belgium' in search field on //input[@class='search']
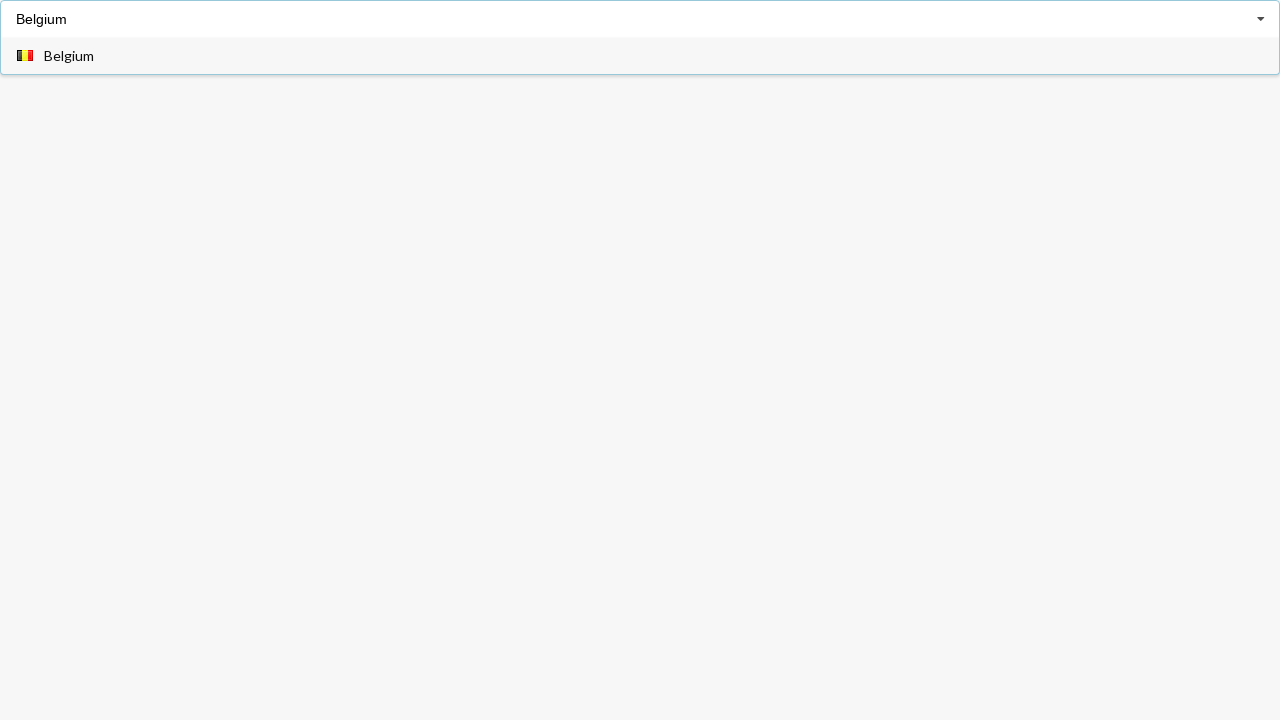

Dropdown options appeared after typing 'Belgium'
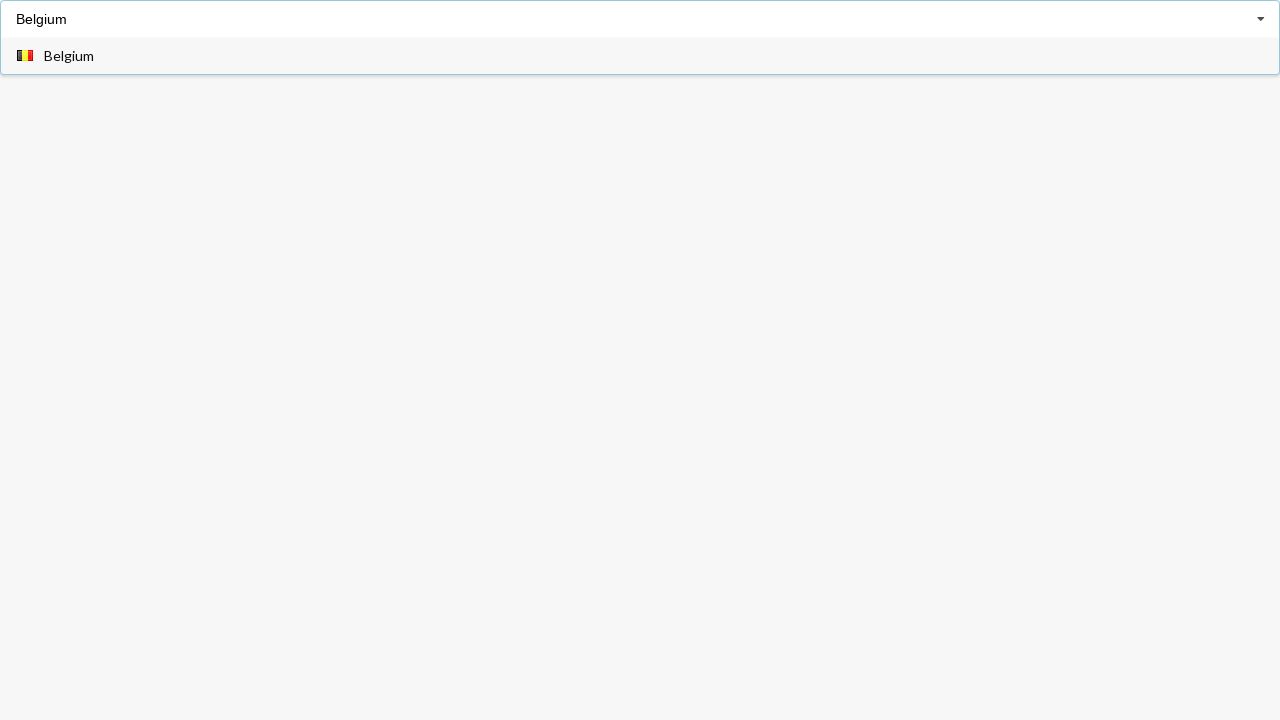

Selected 'Belgium' from dropdown at (69, 56) on xpath=//div[@role='option']//span[text()='Belgium']
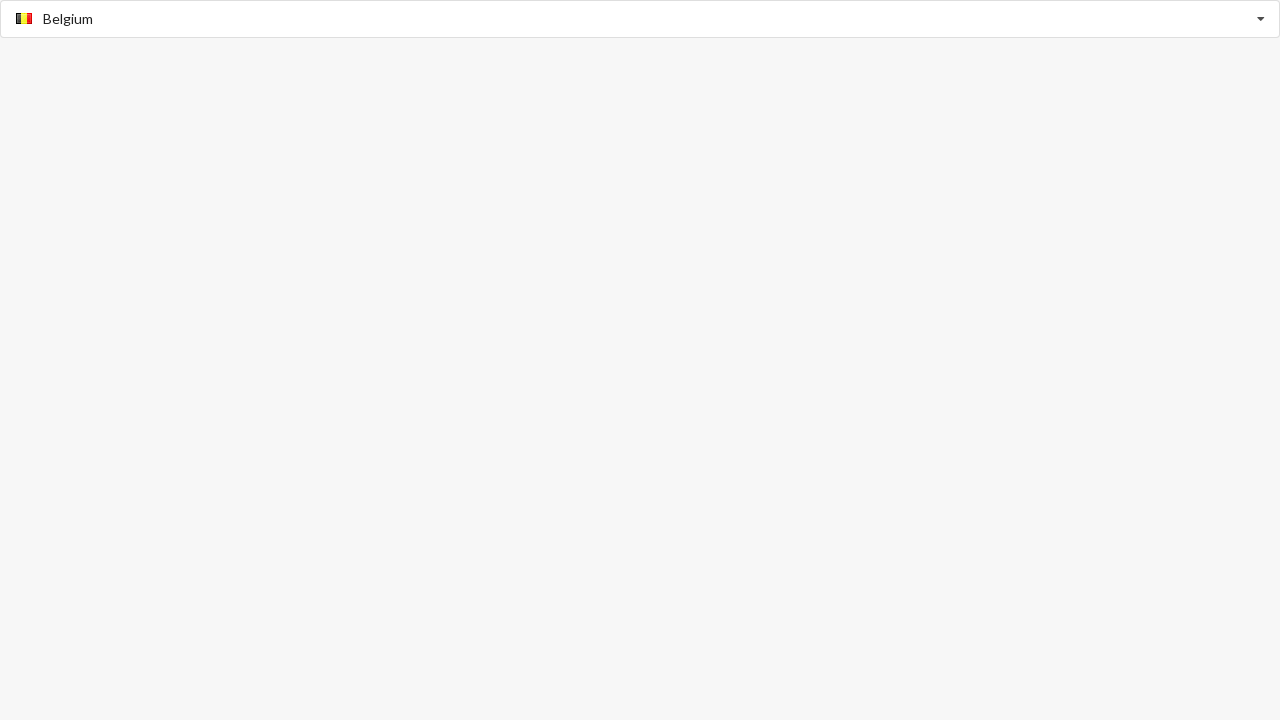

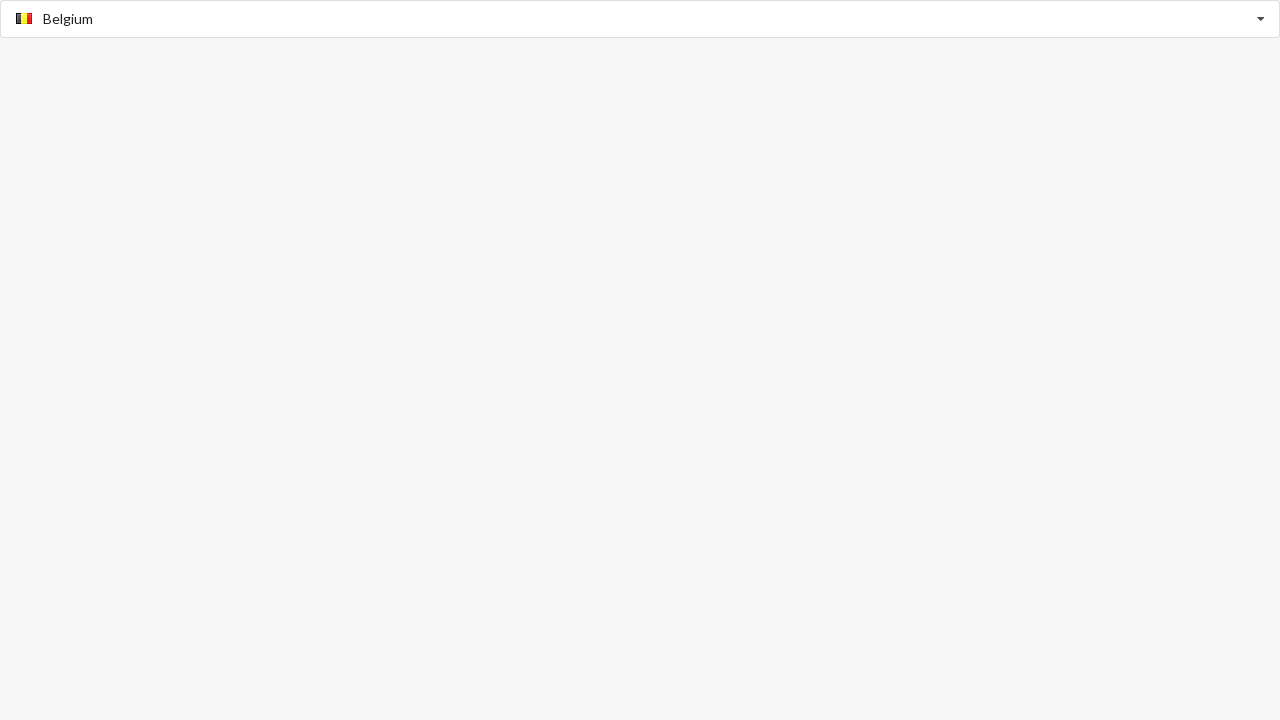